Navigates to the OrangeHRM demo login page and verifies the login button element is present on the page

Starting URL: https://opensource-demo.orangehrmlive.com/web/index.php/auth/login

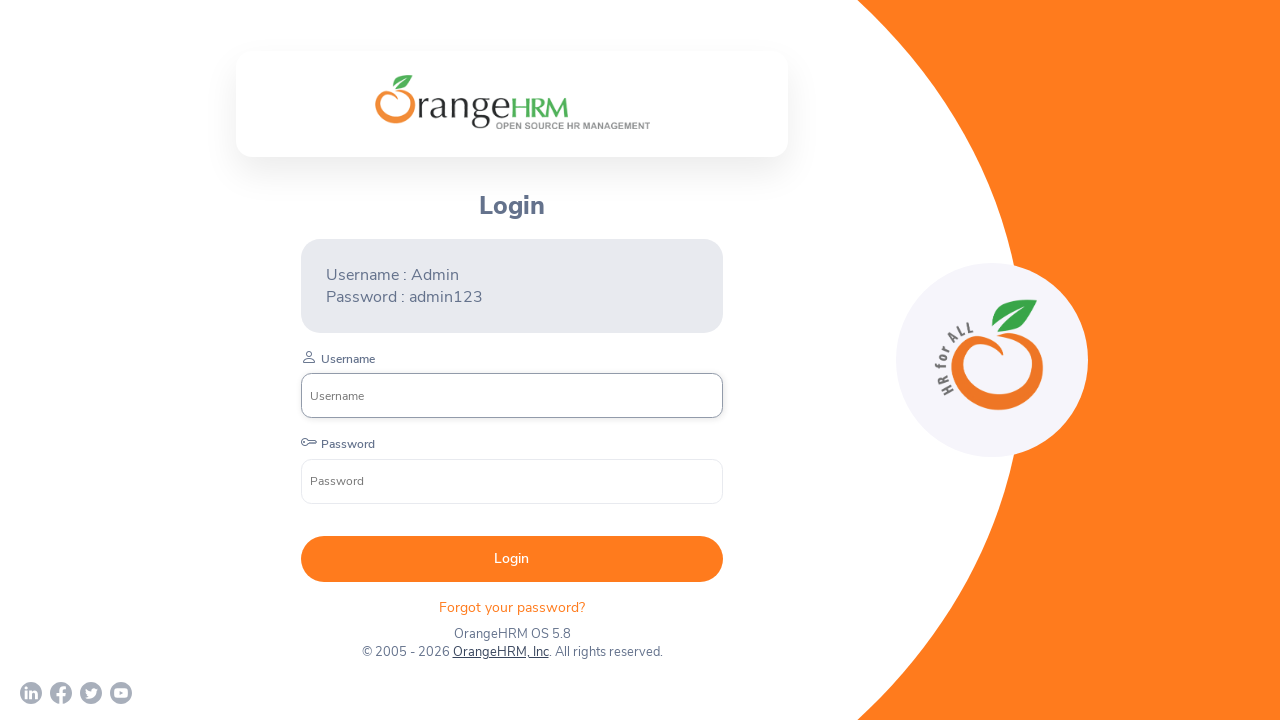

Navigated to OrangeHRM demo login page
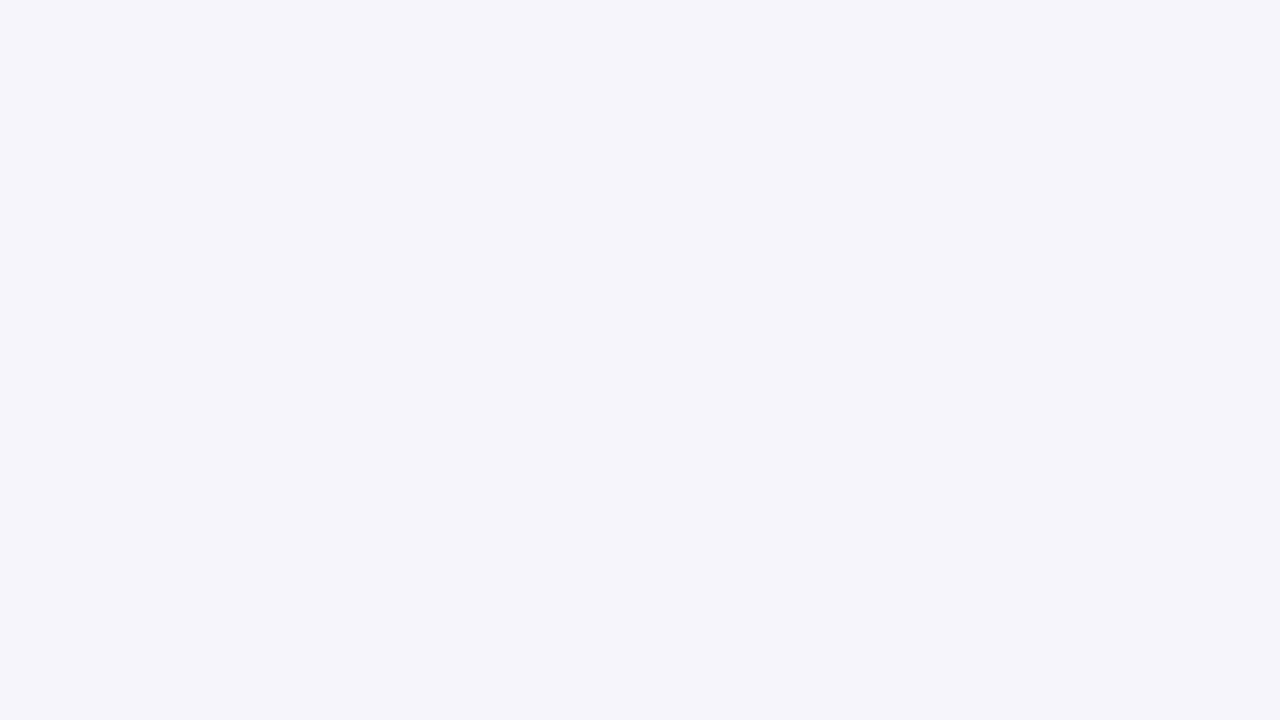

Login button element is present on the page
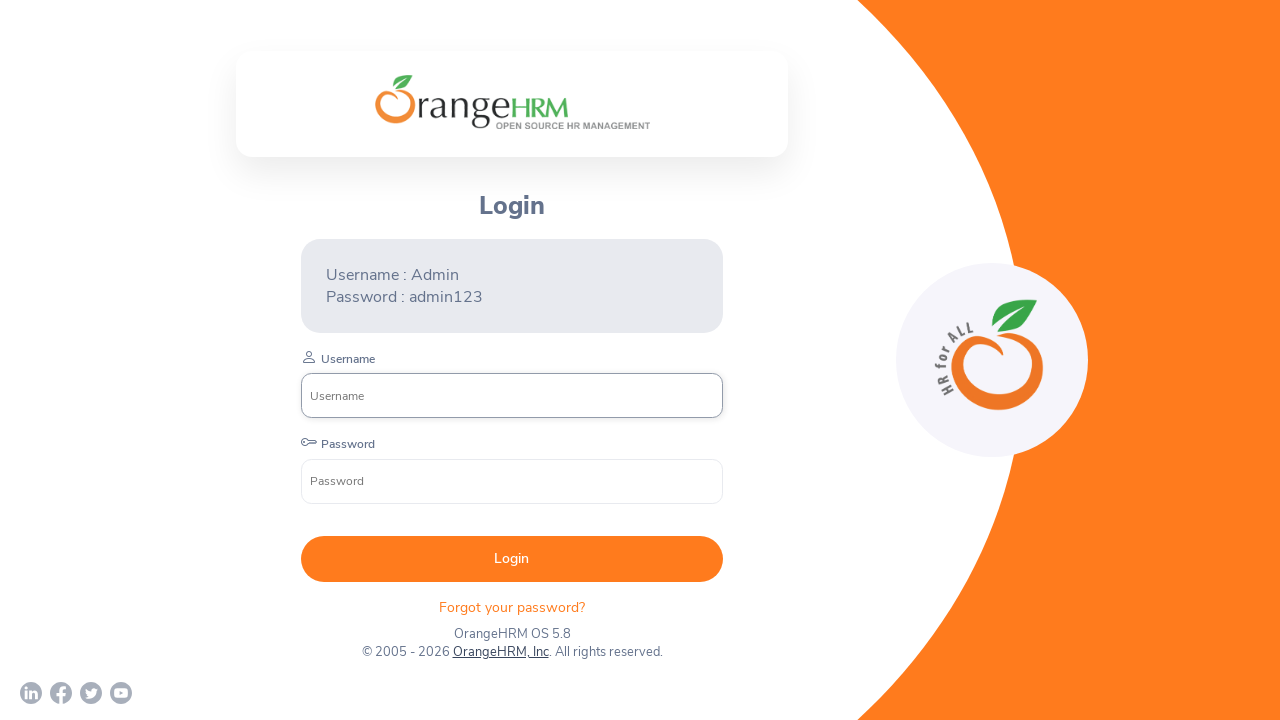

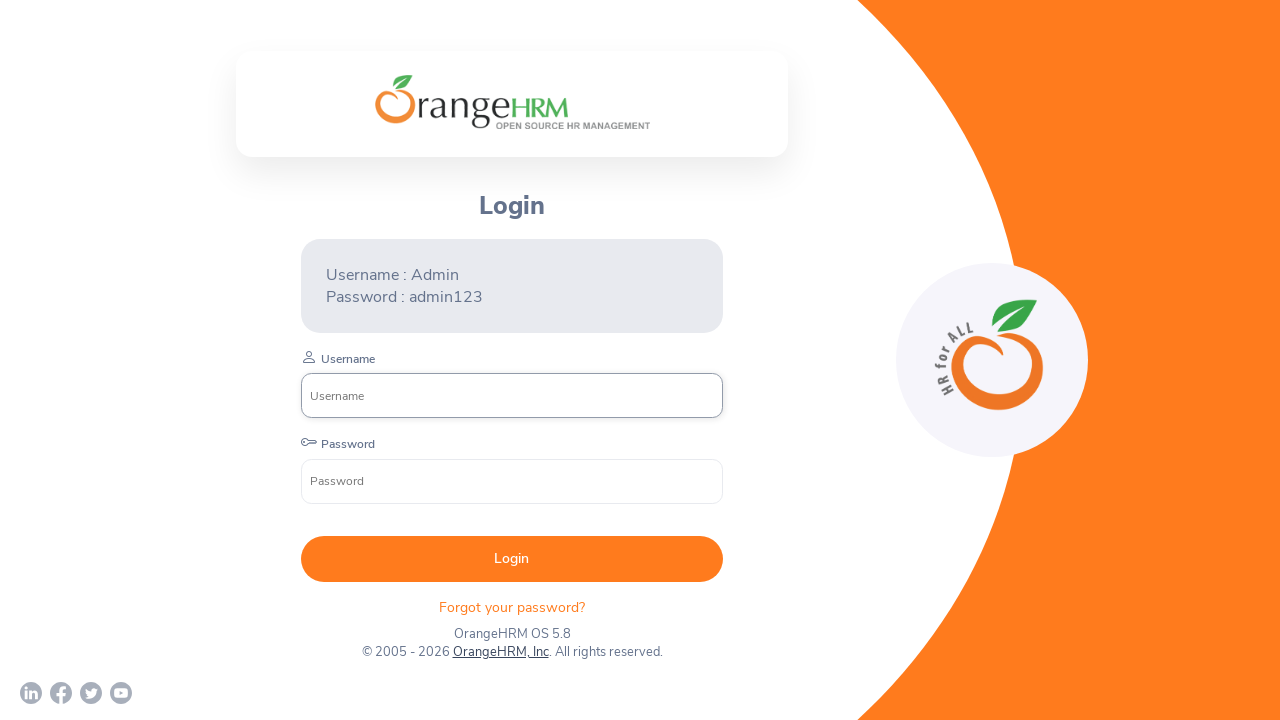